Tests joining a webcam/video session by entering a username in a dialog box and clicking OK, then handling media permission dialogs to join the session.

Starting URL: https://live.monetanalytics.com/stu_proc/student.html#

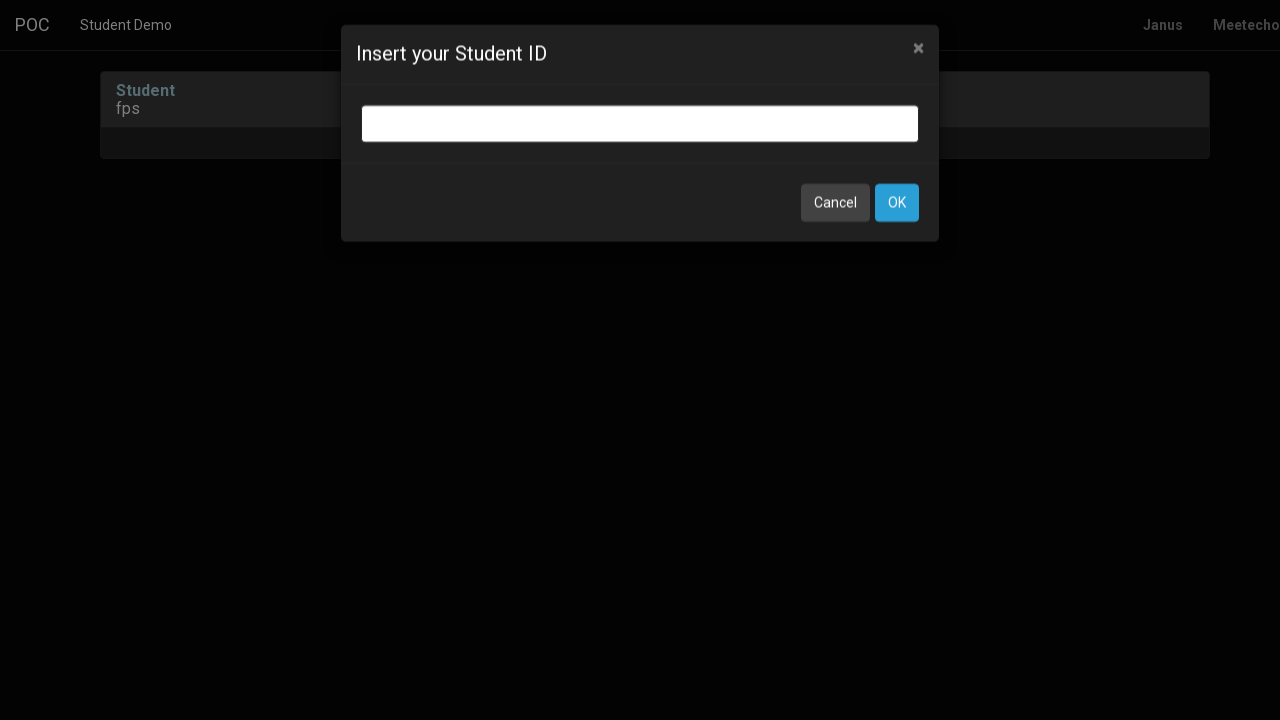

Granted camera and microphone permissions for live.monetanalytics.com
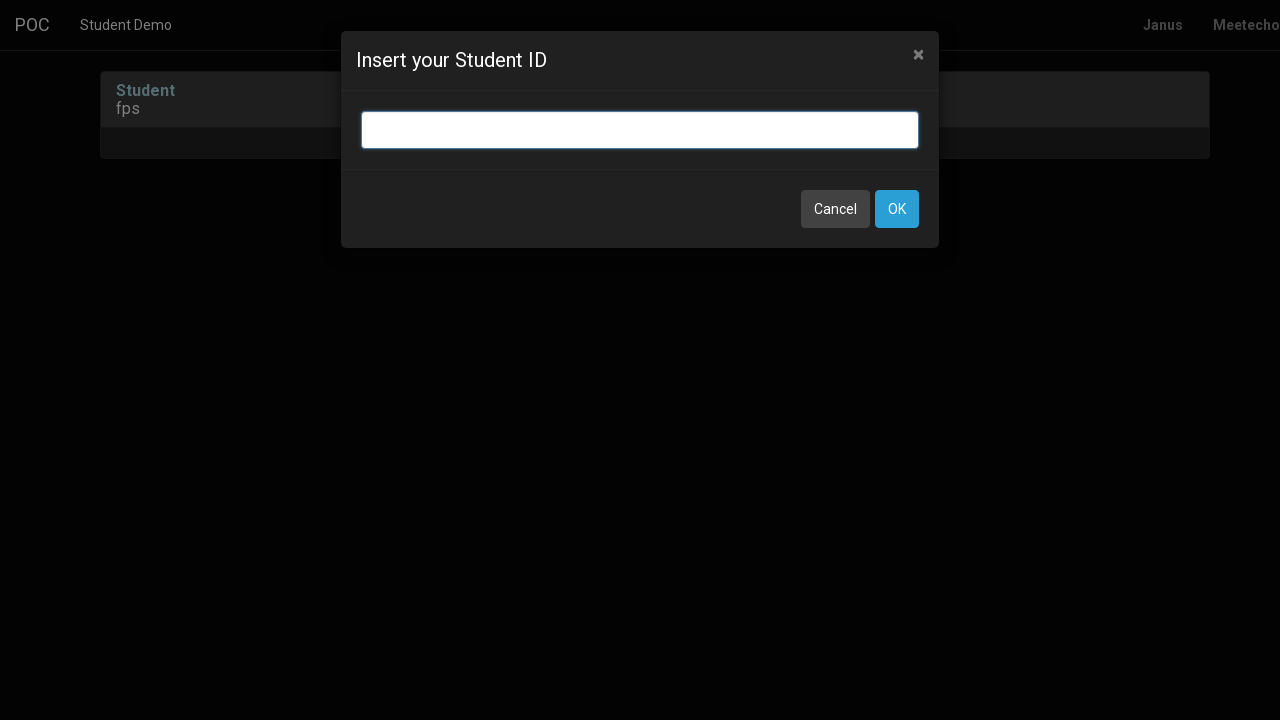

Username input dialog appeared
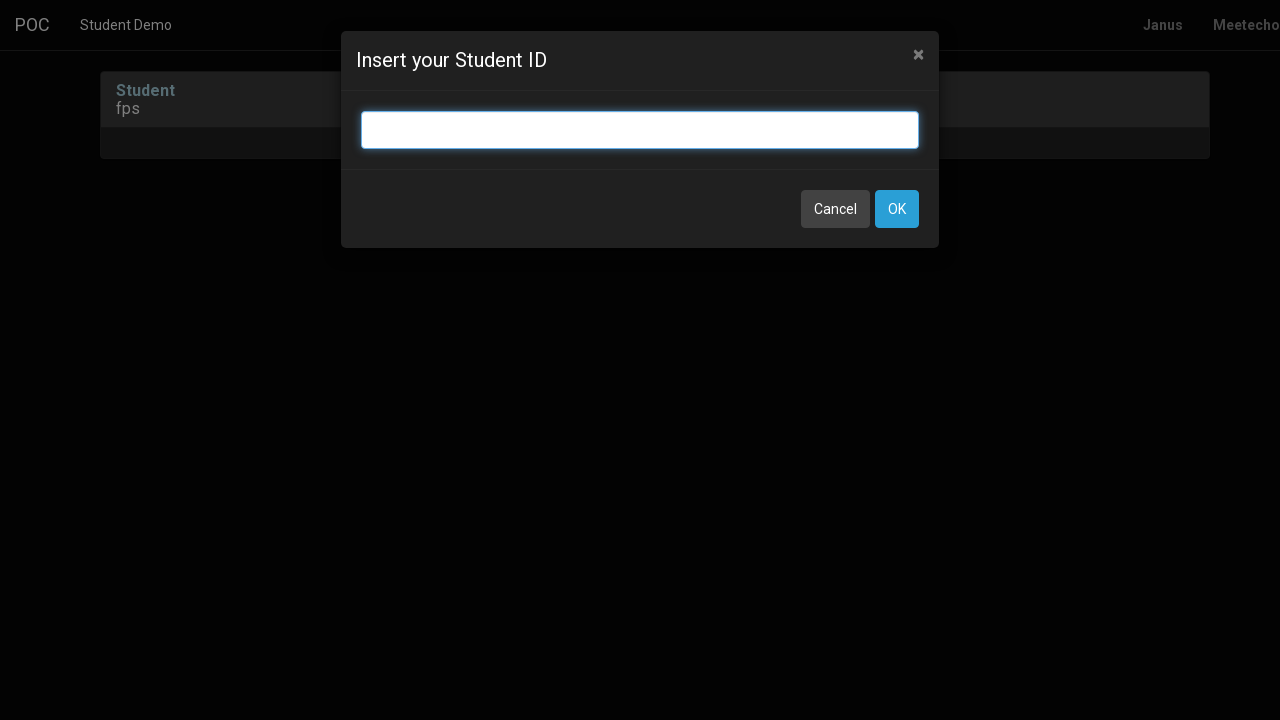

Entered username 'Webcam3' in dialog on input.bootbox-input.bootbox-input-text.form-control
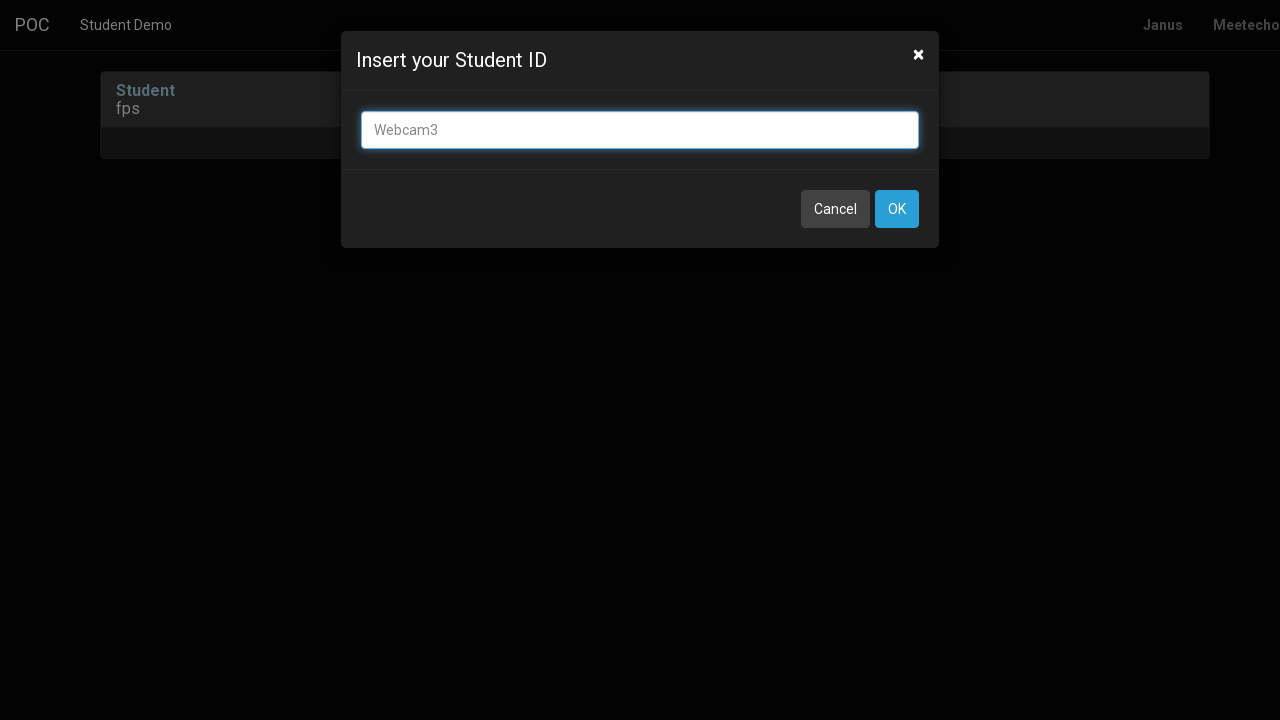

Clicked OK button to submit username at (897, 209) on button:has-text('OK')
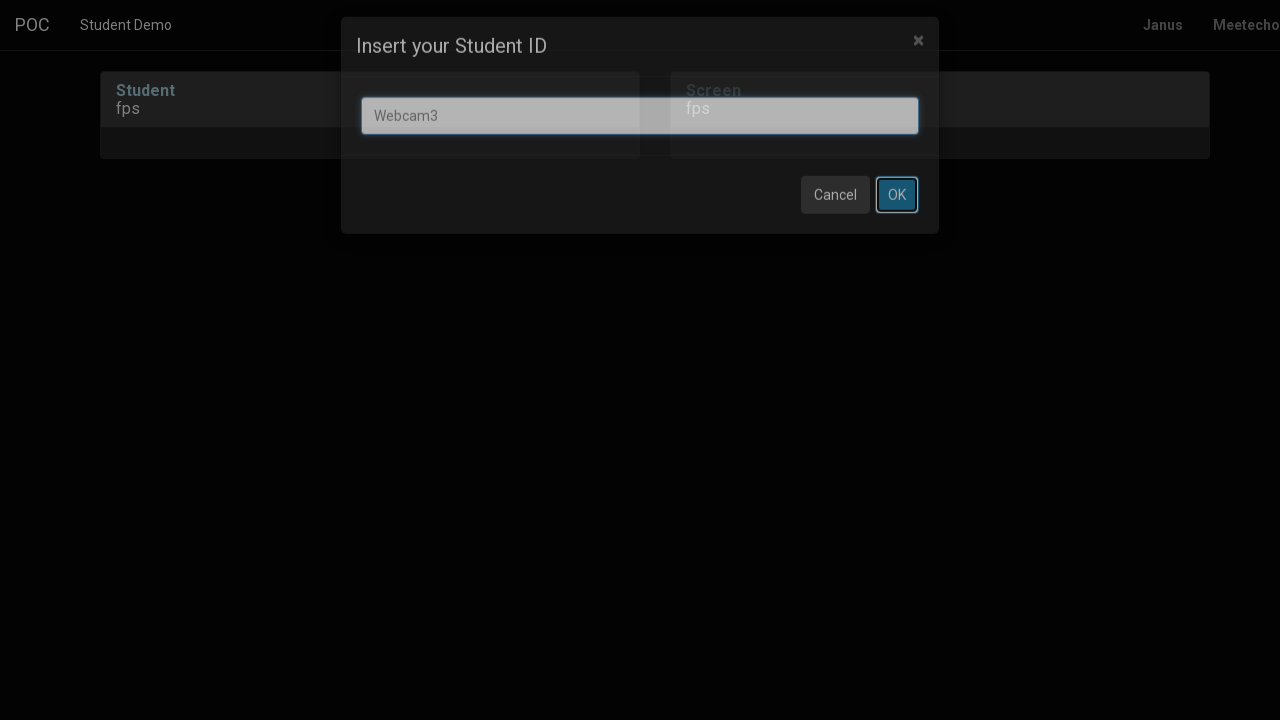

Waited 3 seconds for page to process and media dialogs
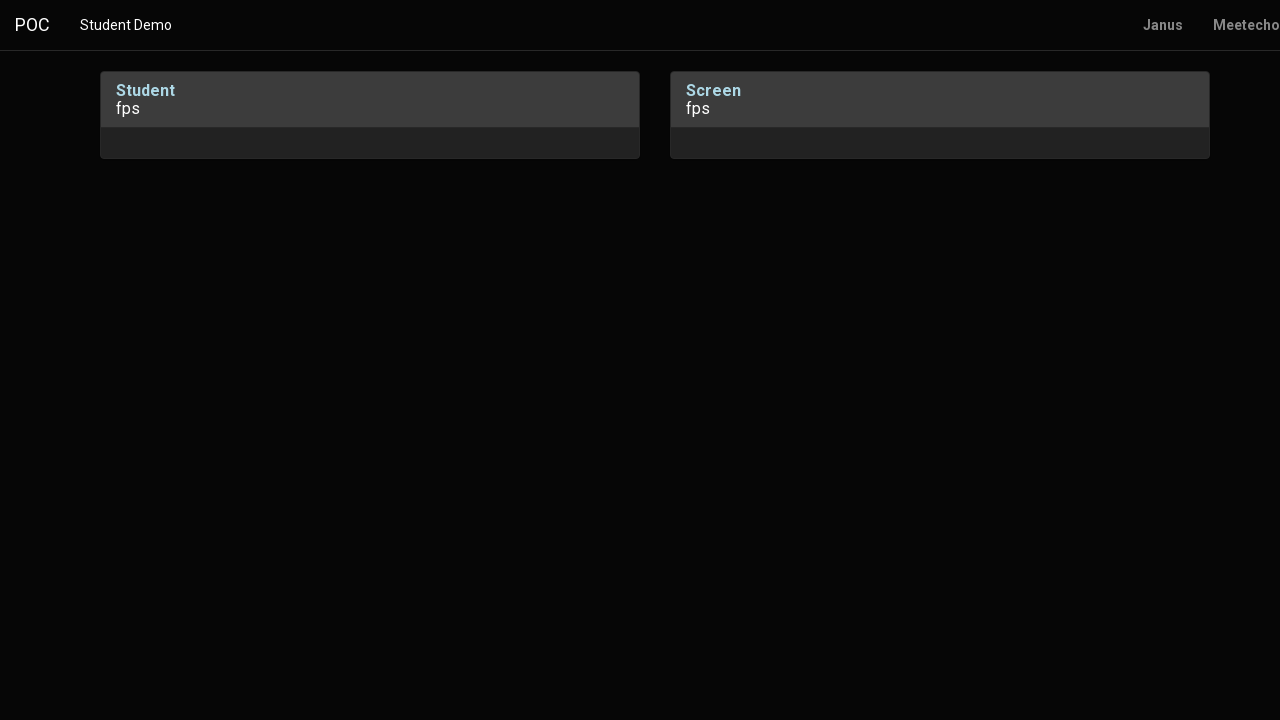

Pressed Tab to navigate dialog
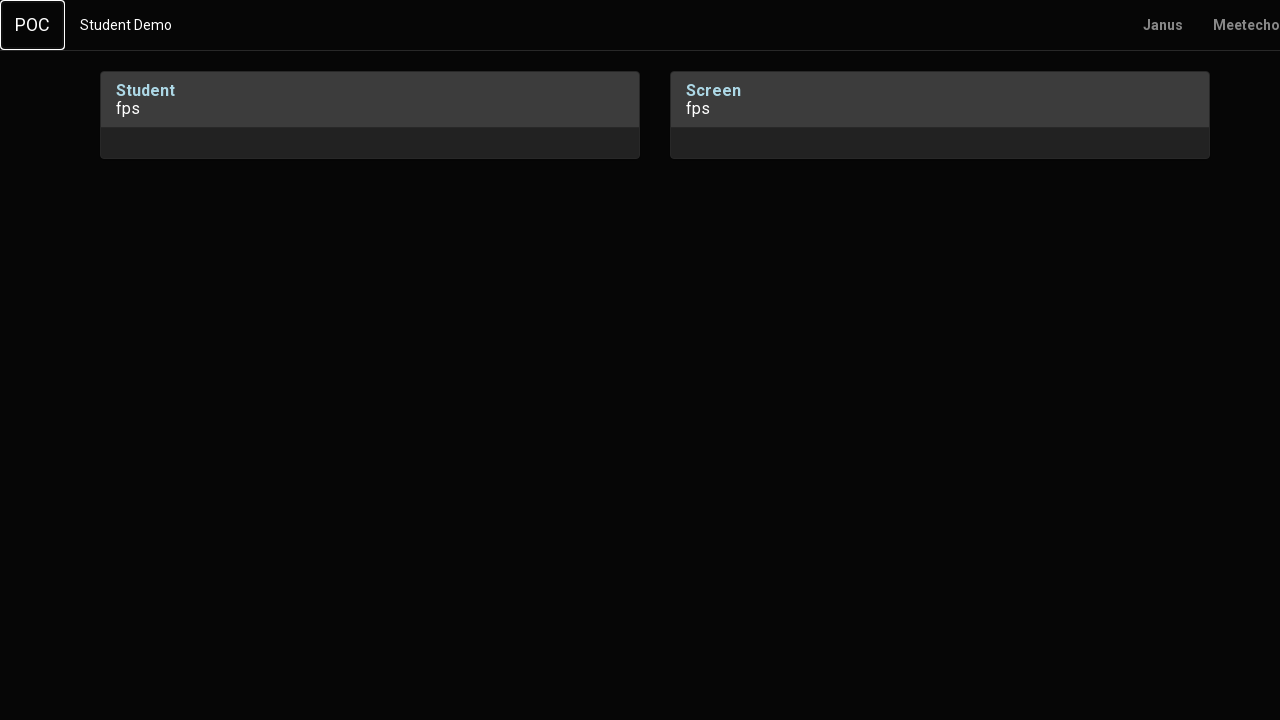

Pressed Enter to confirm dialog selection
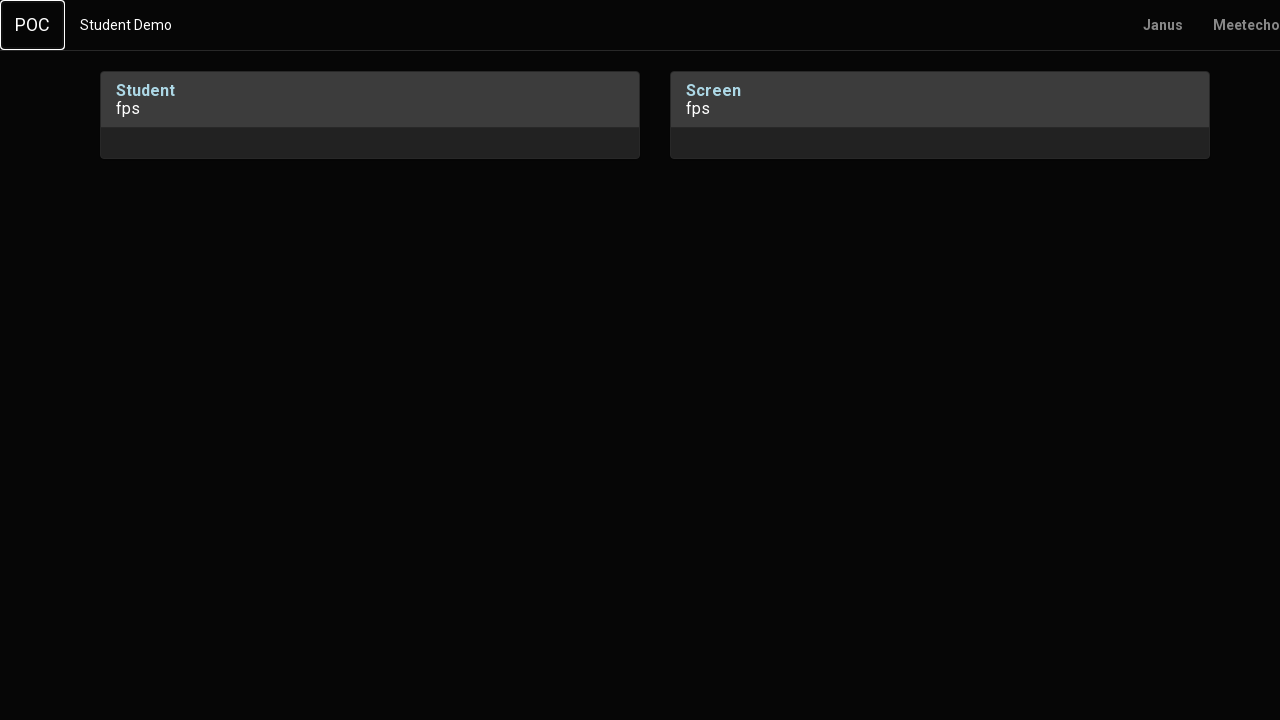

Waited 2 seconds for dialog processing
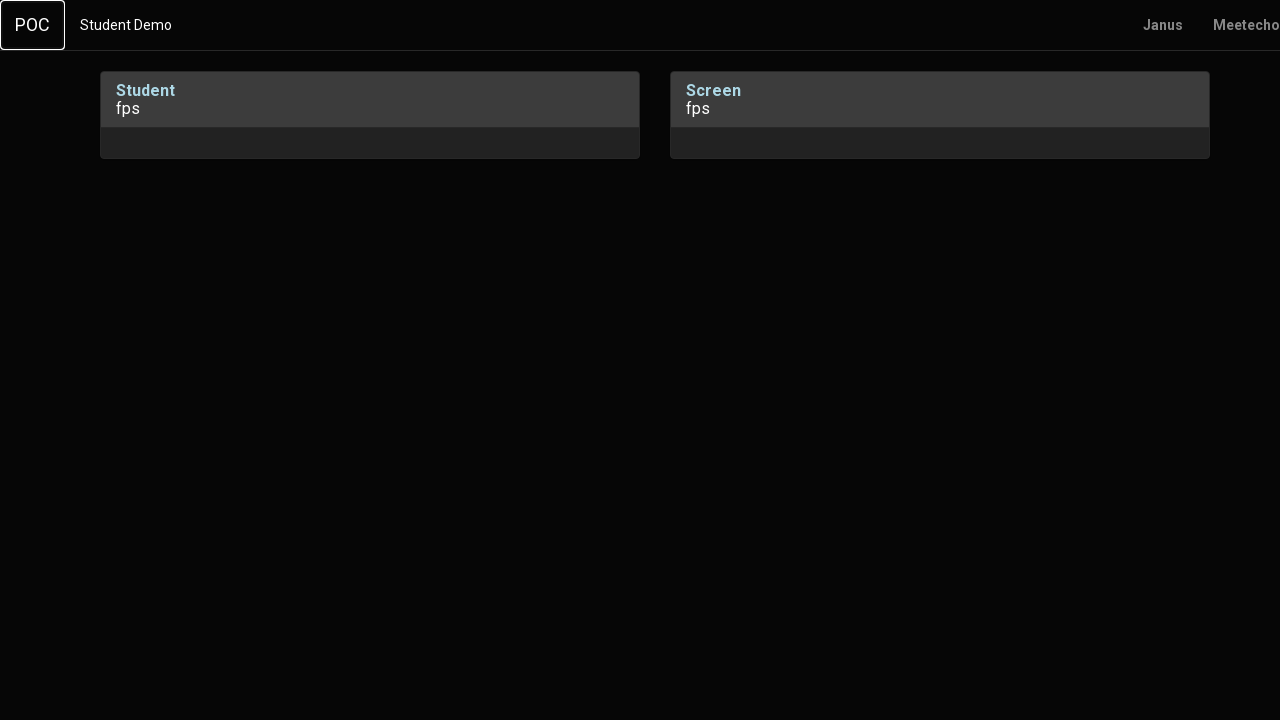

Pressed Tab to navigate to next dialog element
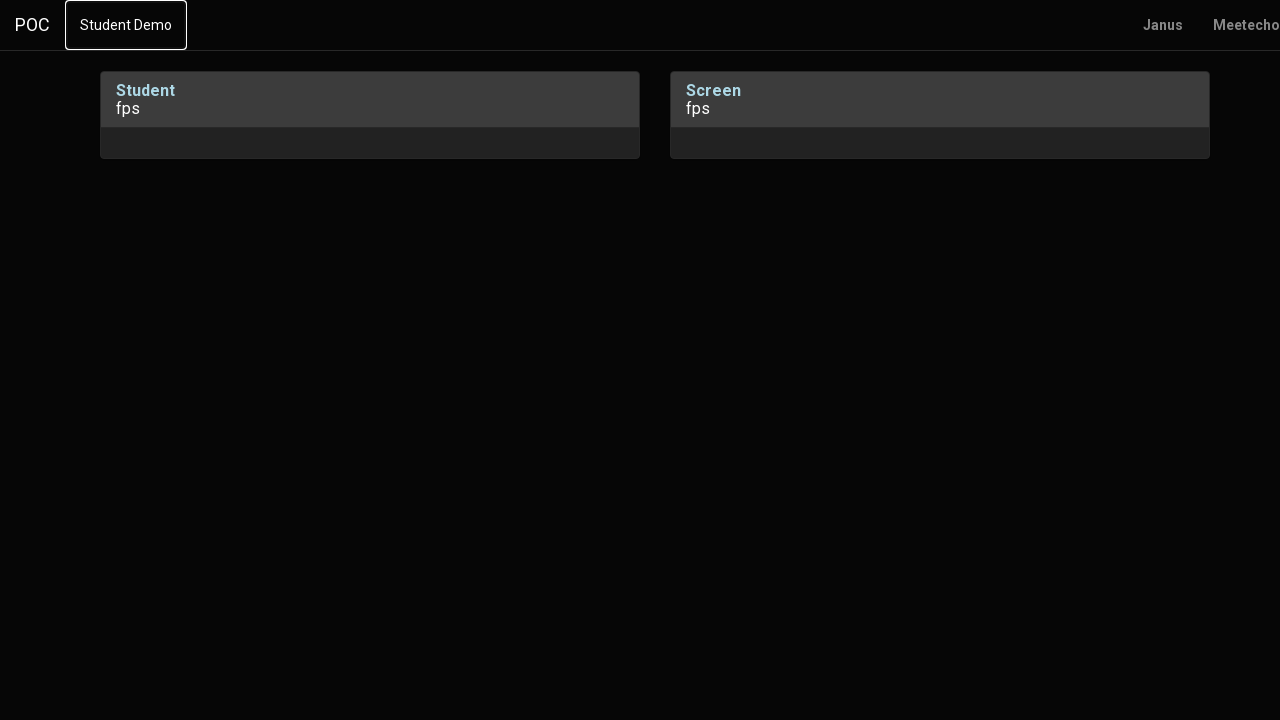

Pressed Tab again to navigate dialog
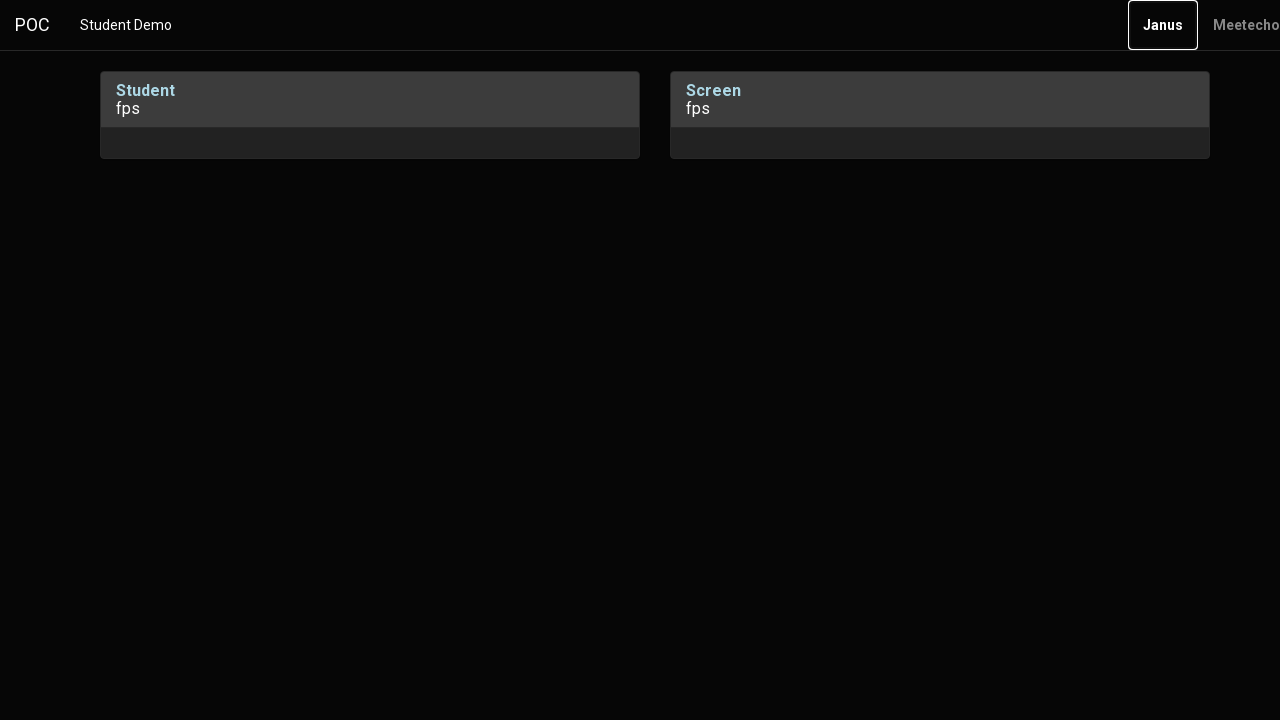

Waited 2 seconds for dialog state change
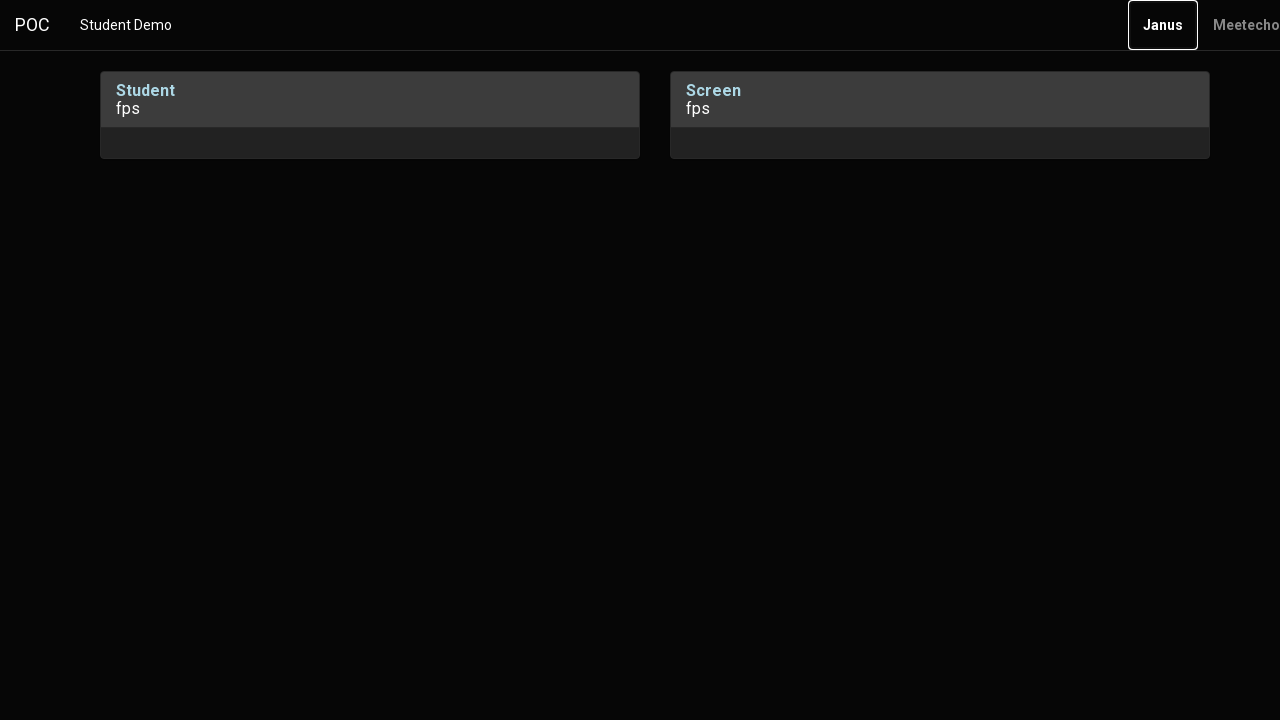

Pressed Enter to confirm final dialog and join webcam session
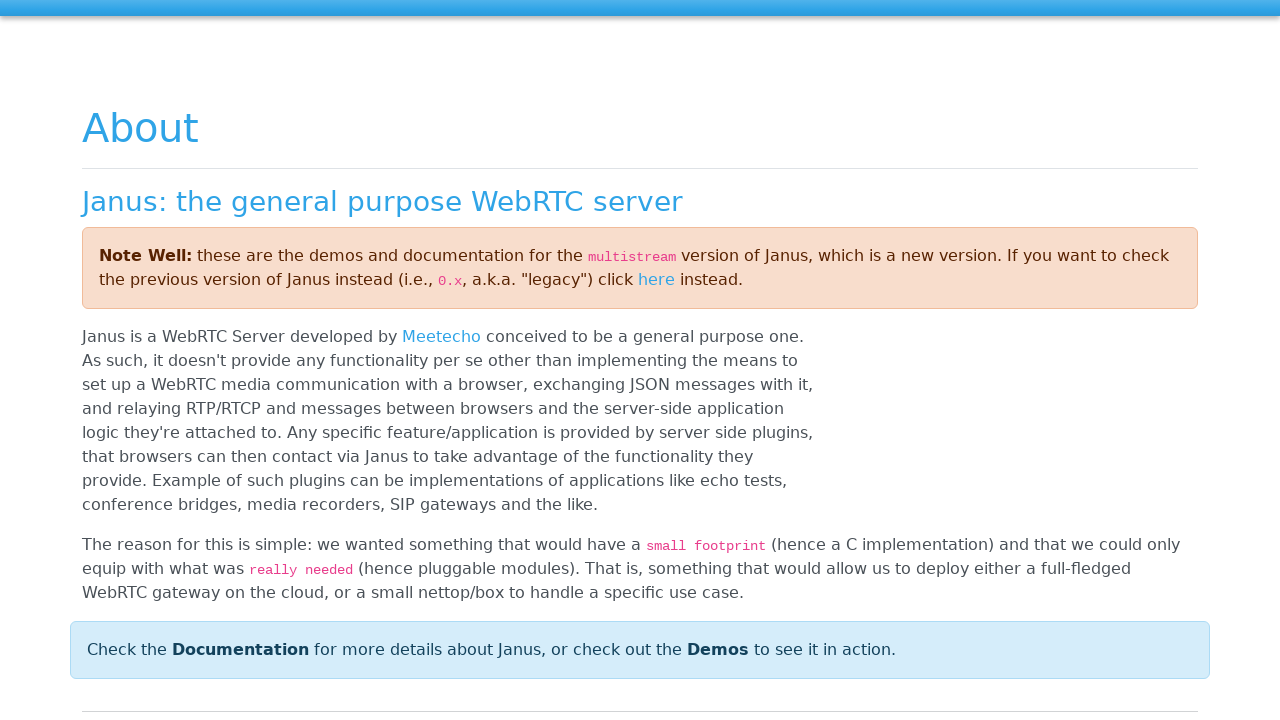

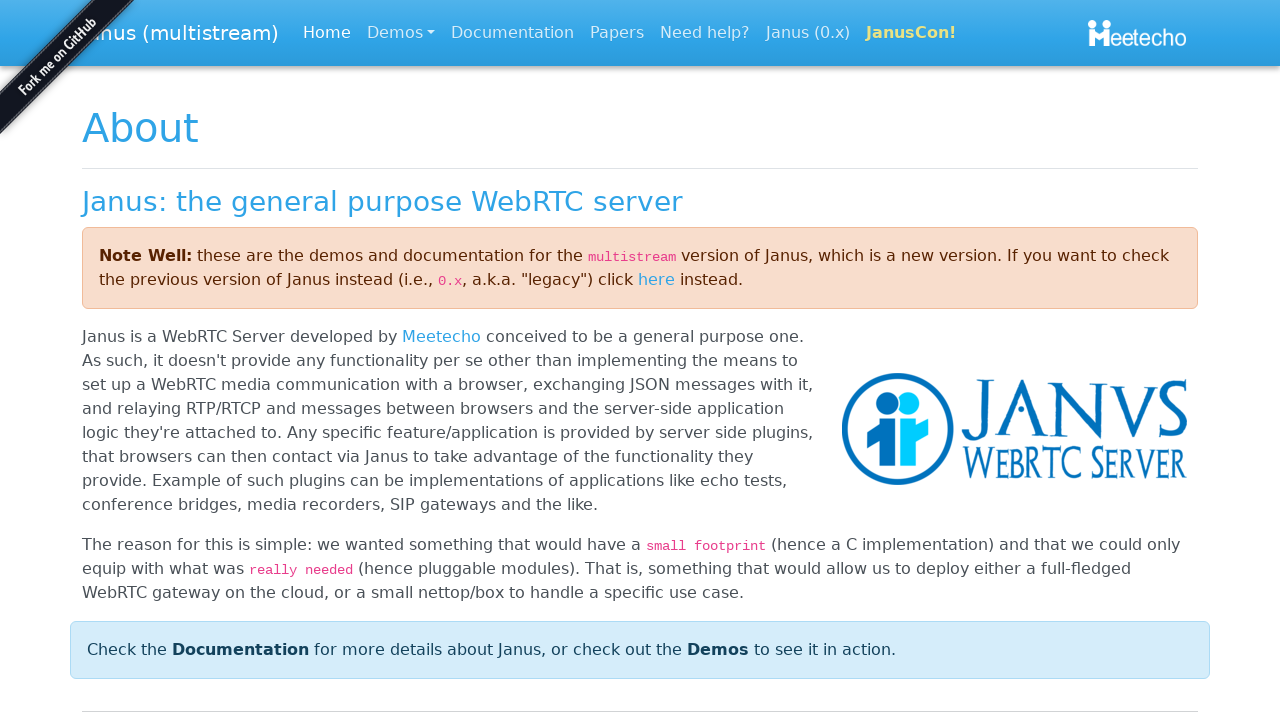